Tests drag and drop functionality on jQueryUI demo page by switching to an iframe and dragging an element to a target drop zone

Starting URL: http://jqueryui.com/droppable/

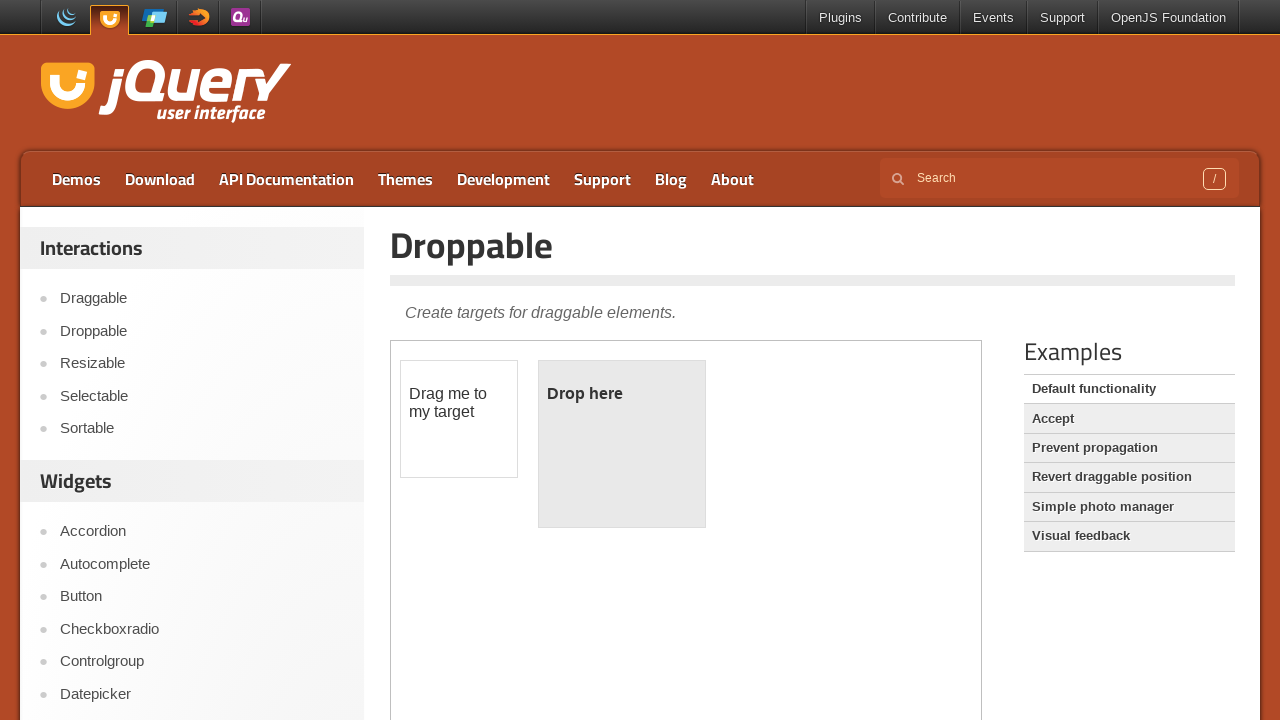

Located the demo iframe containing draggable elements
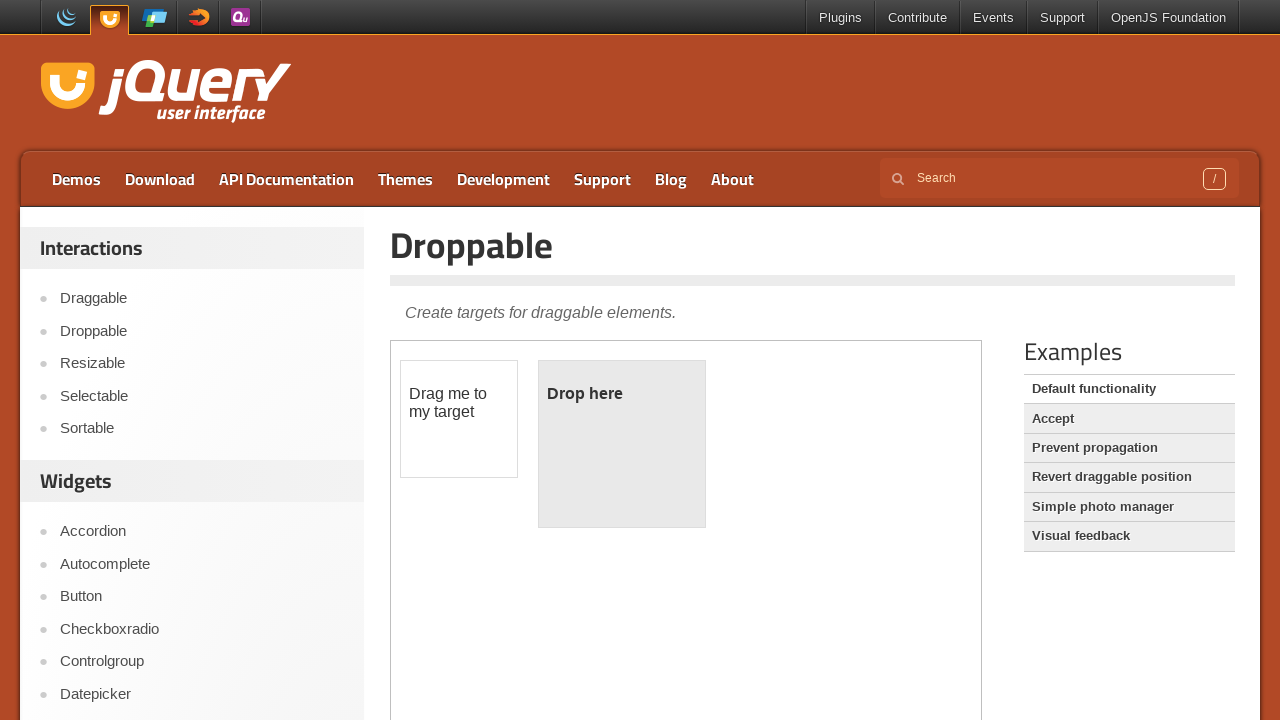

Located the draggable element (#draggable) within the iframe
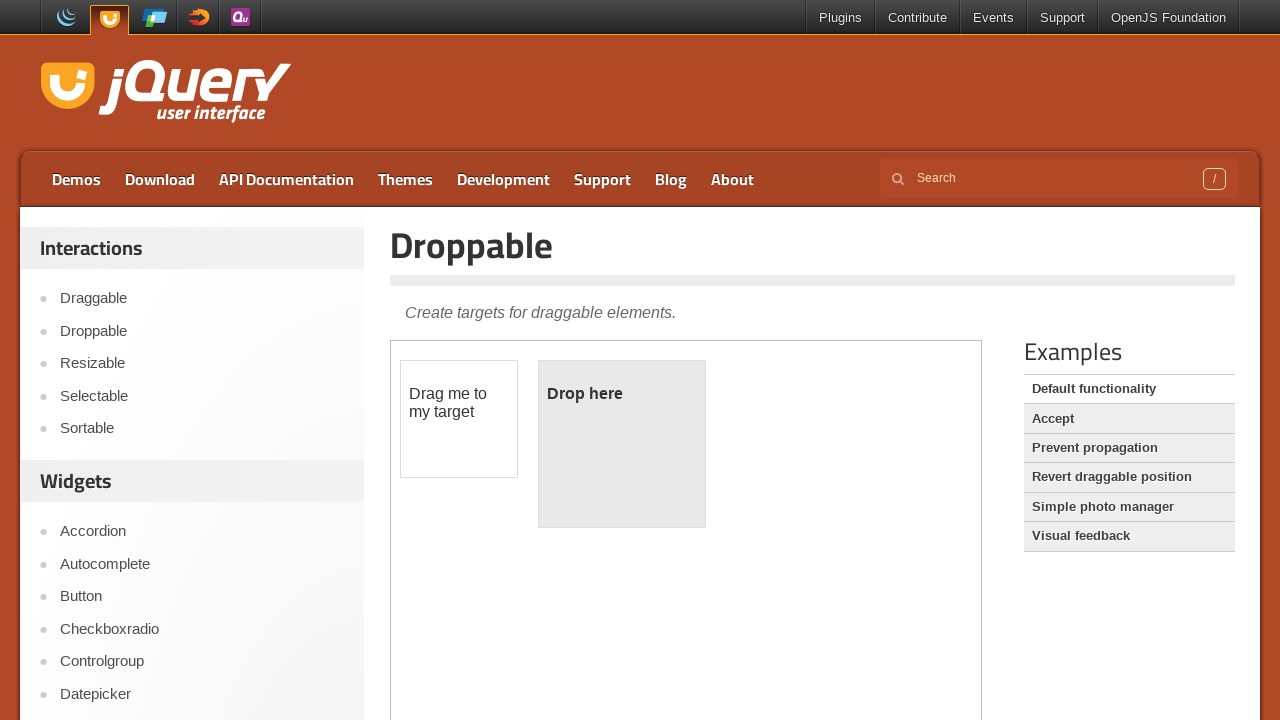

Located the droppable target element (#droppable) within the iframe
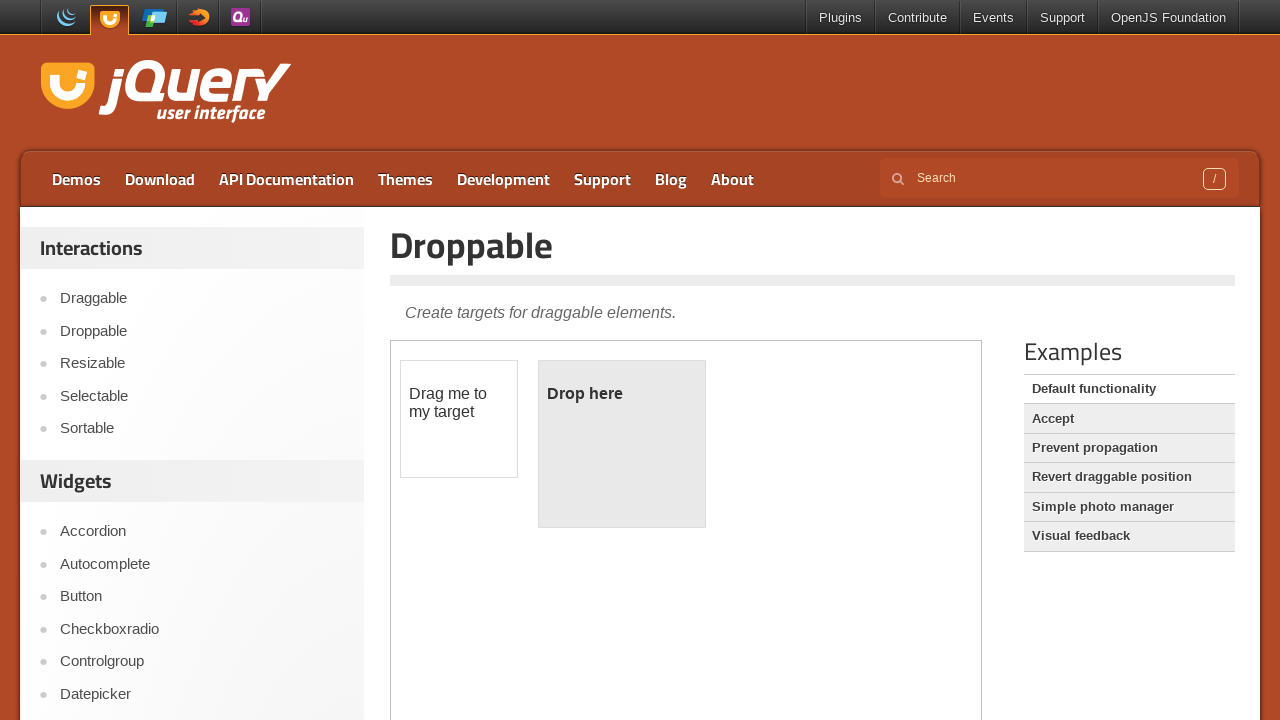

Dragged draggable element to the droppable target zone at (622, 444)
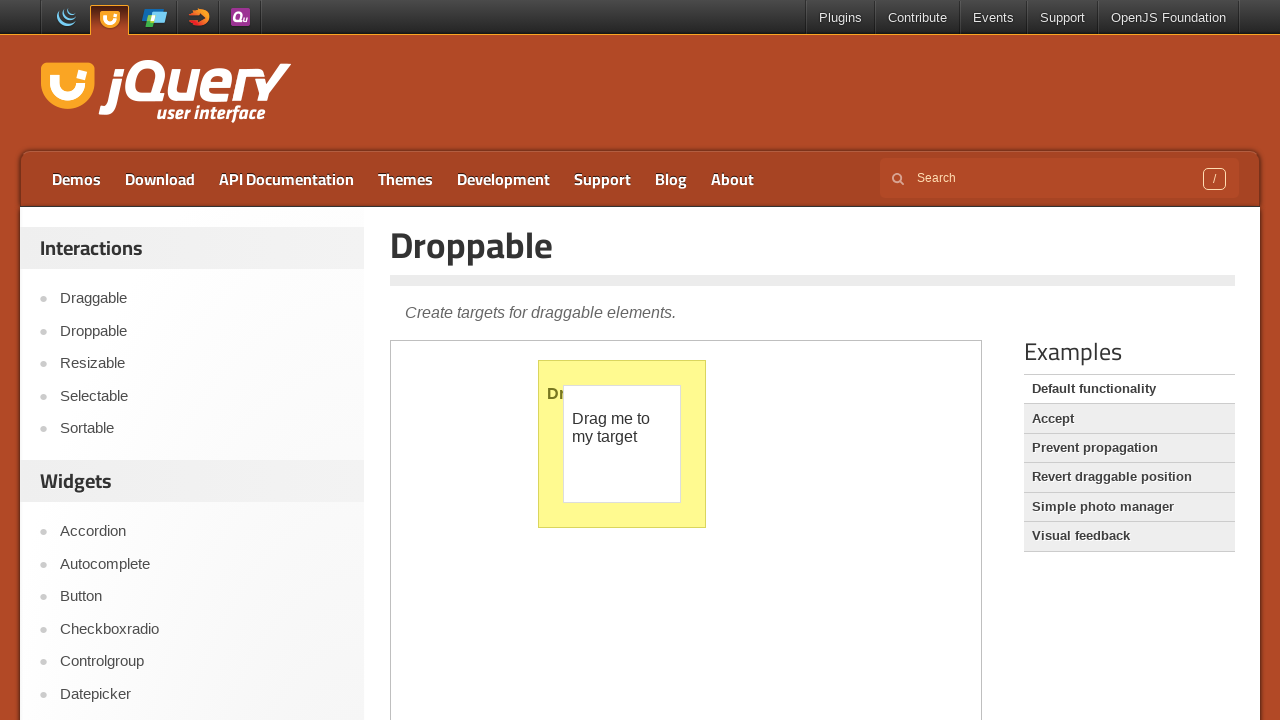

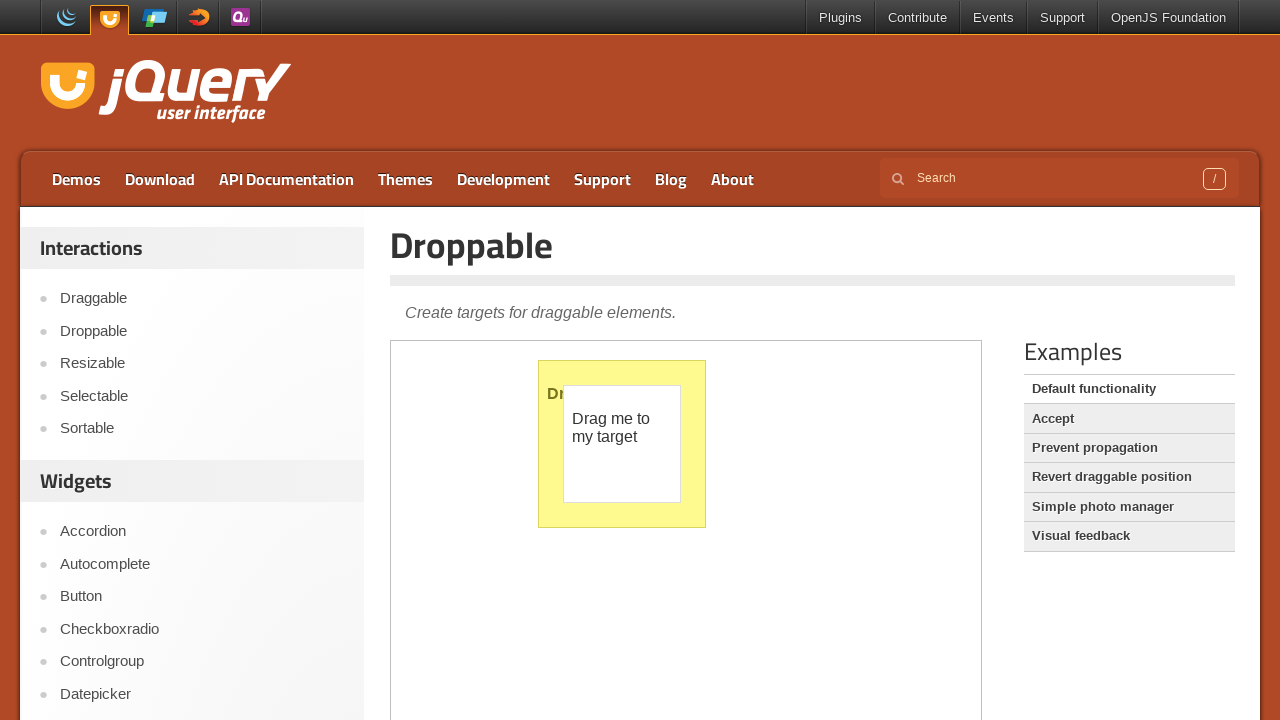